Tests a JavaScript confirm dialog by clicking a button and dismissing the confirm dialog

Starting URL: https://the-internet.herokuapp.com/javascript_alerts

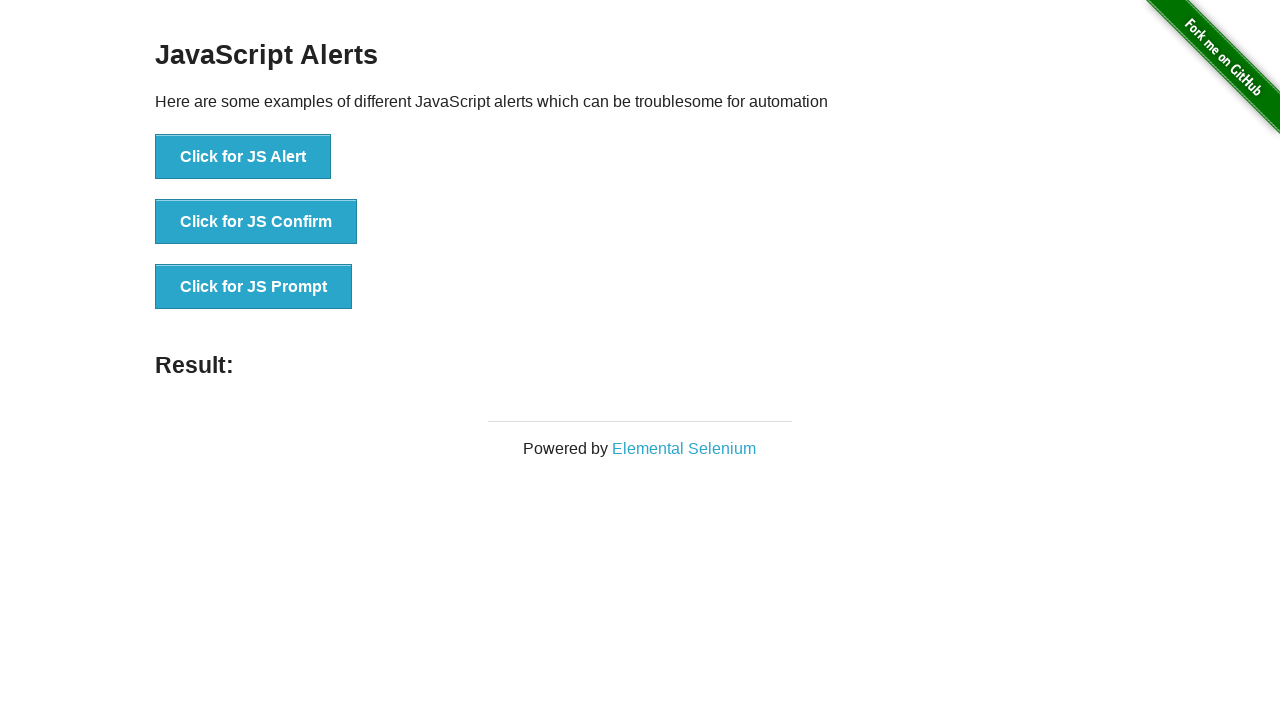

Set up dialog handler to dismiss confirm dialogs
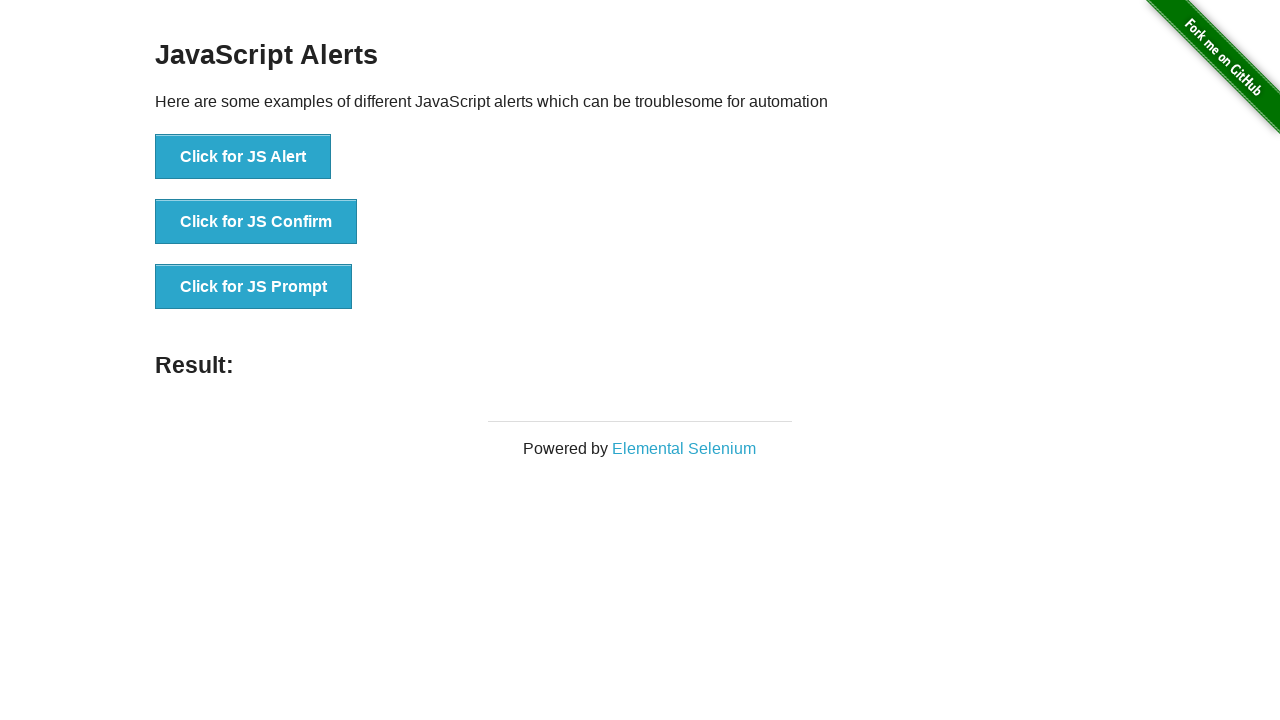

Clicked button to trigger JavaScript confirm dialog at (256, 222) on xpath=//button[@onclick='jsConfirm()']
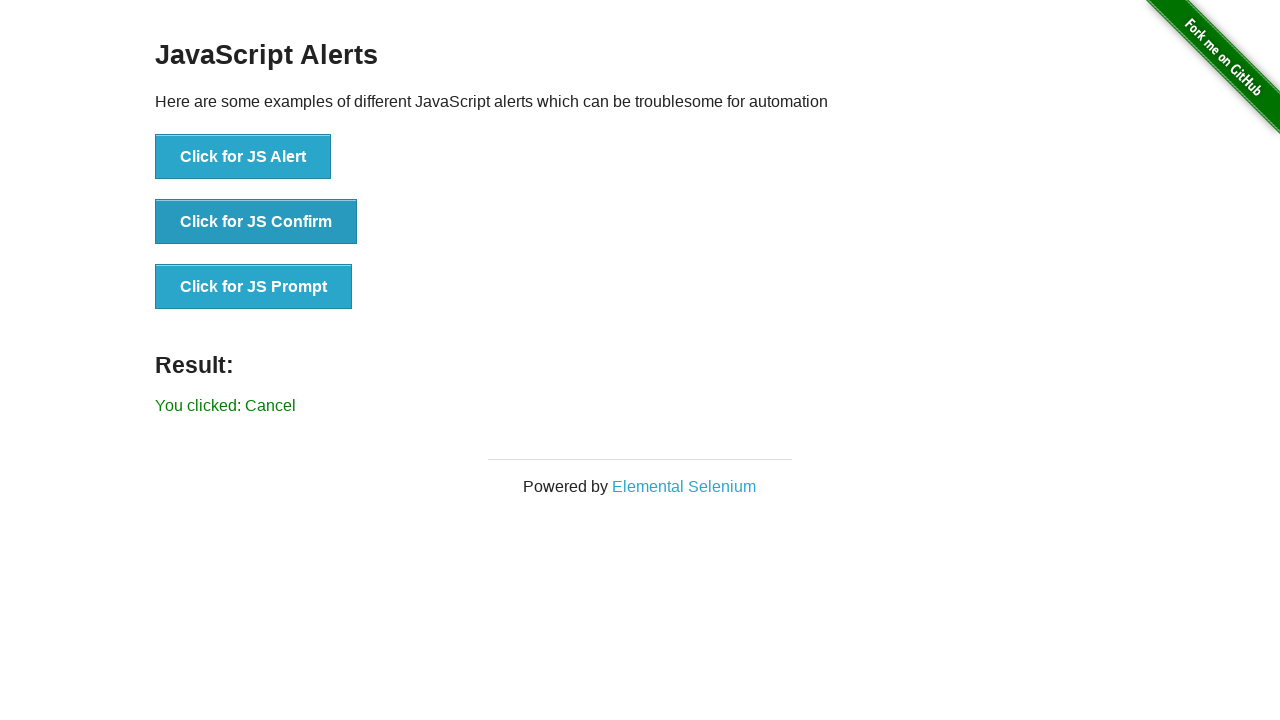

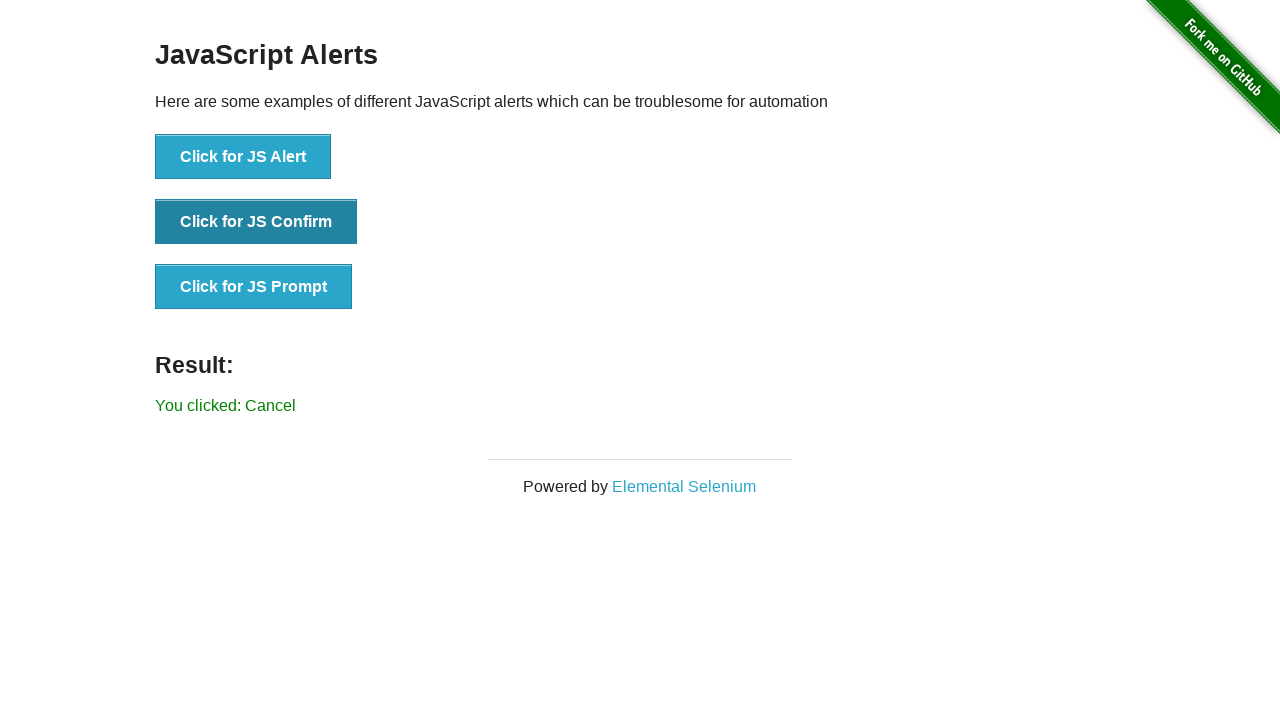